Navigates to demoblaze.com and verifies that a Samsung Galaxy S6 product link is displayed on the page

Starting URL: https://demoblaze.com/

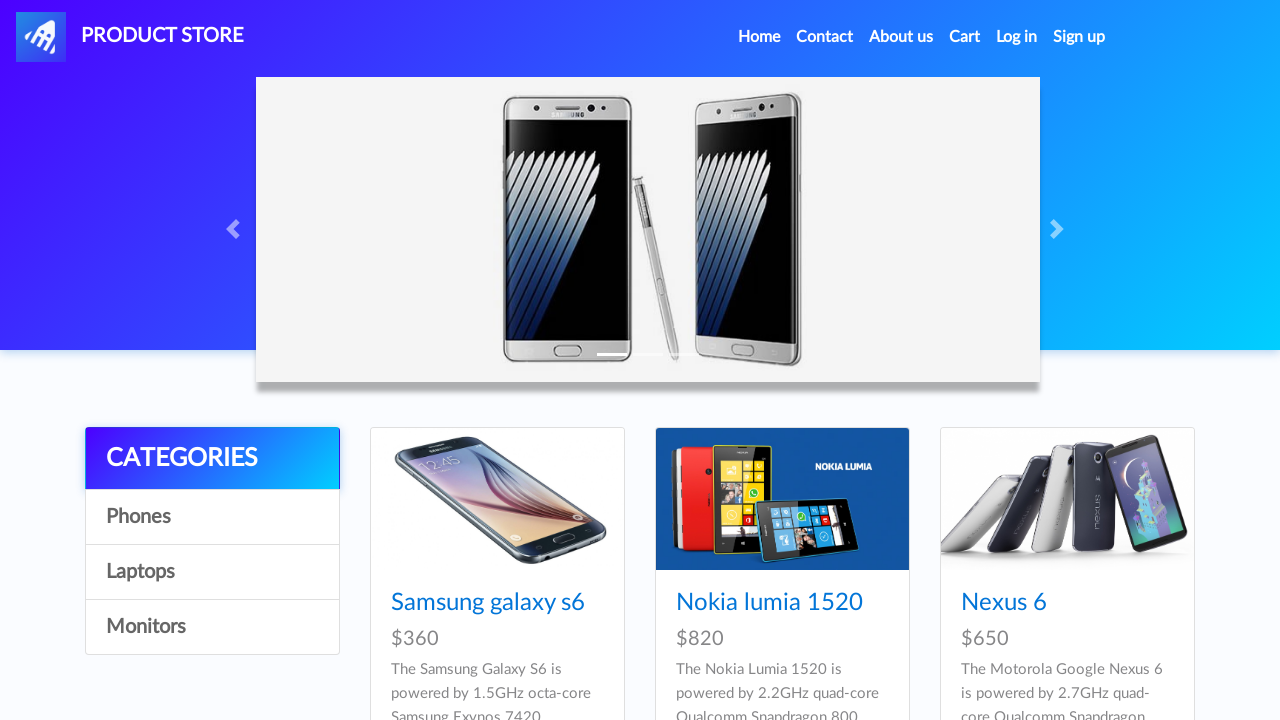

Waited for Samsung Galaxy S6 product link selector to be available
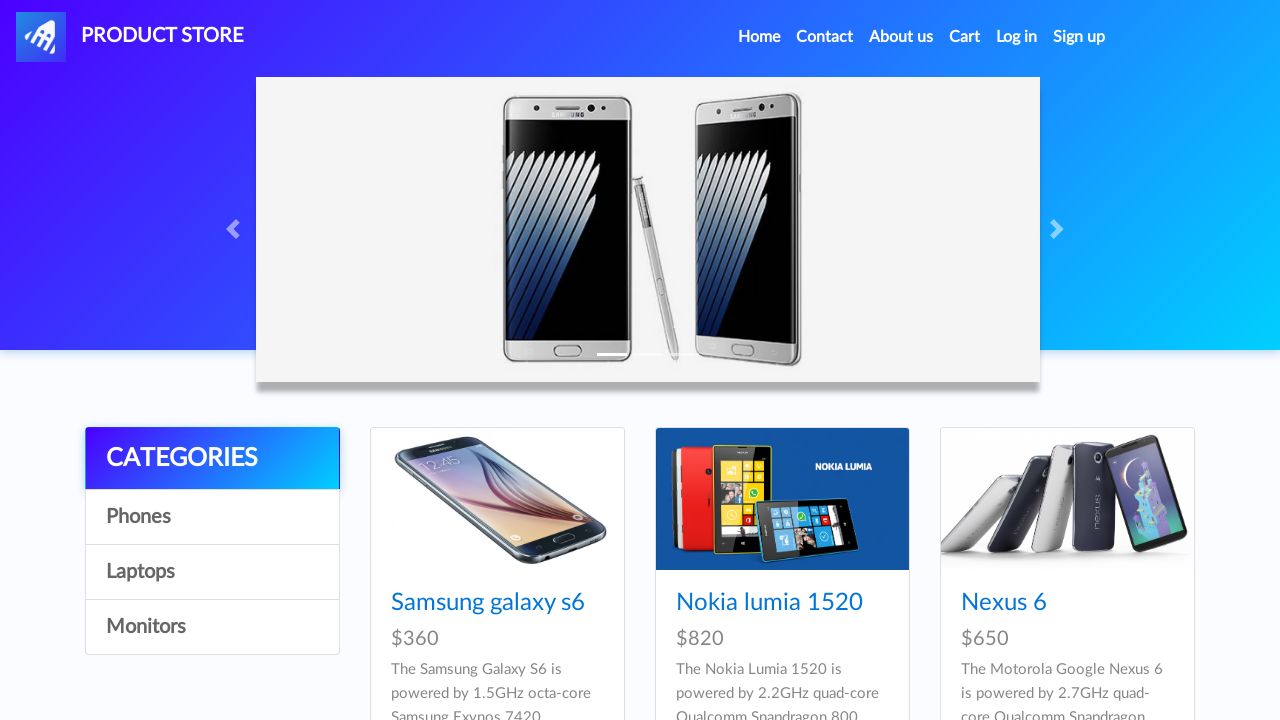

Verified Samsung Galaxy S6 product link is visible on the page
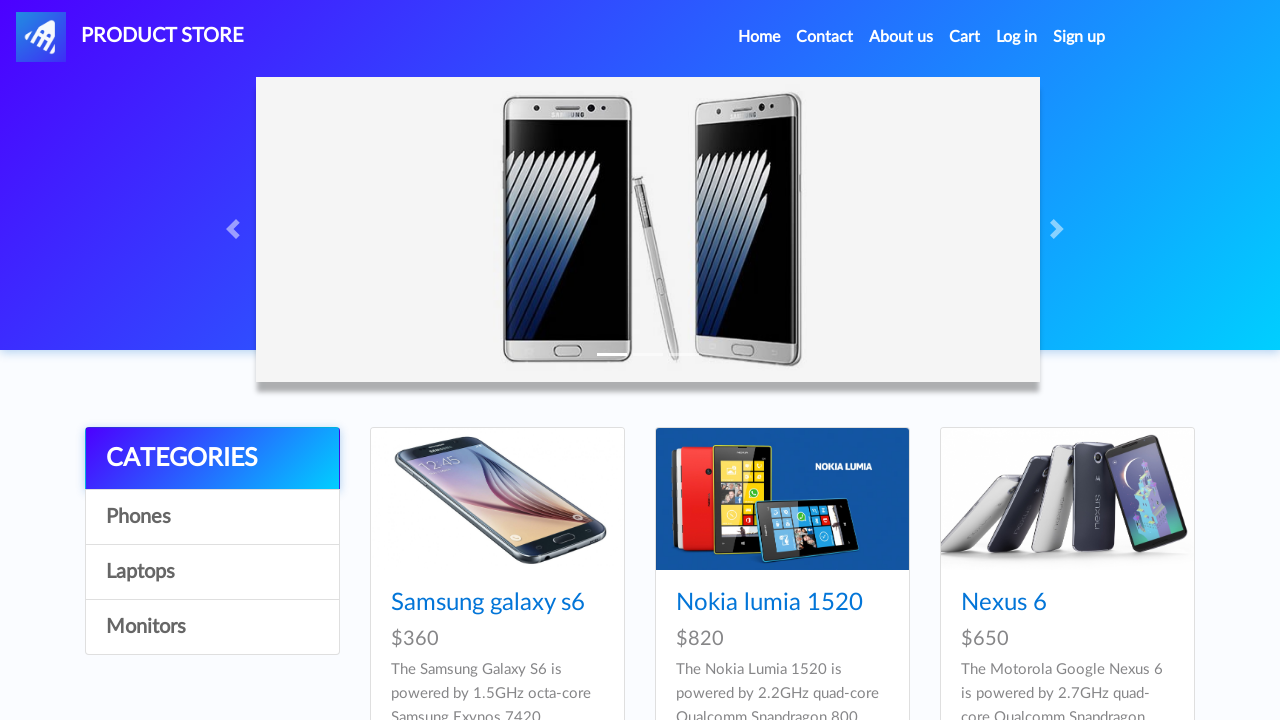

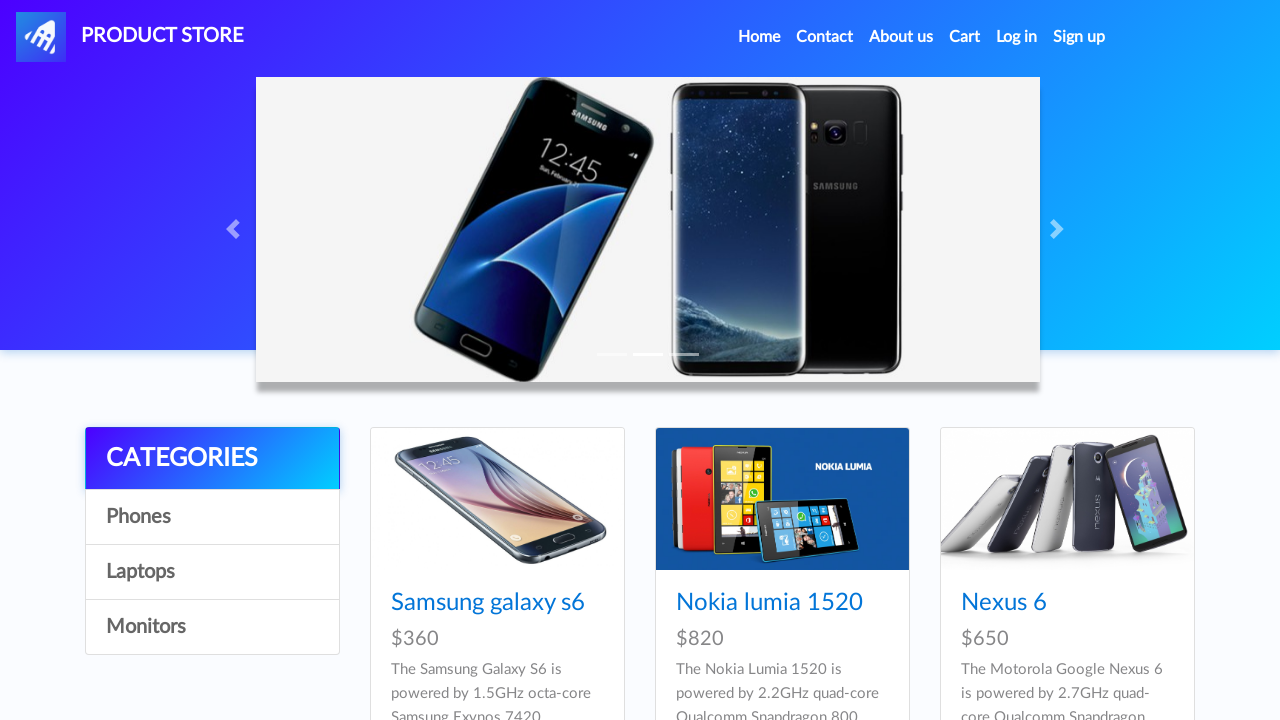